Tests XPath sibling and parent traversal locators by finding and retrieving text from buttons in the header section

Starting URL: https://rahulshettyacademy.com/AutomationPractice/

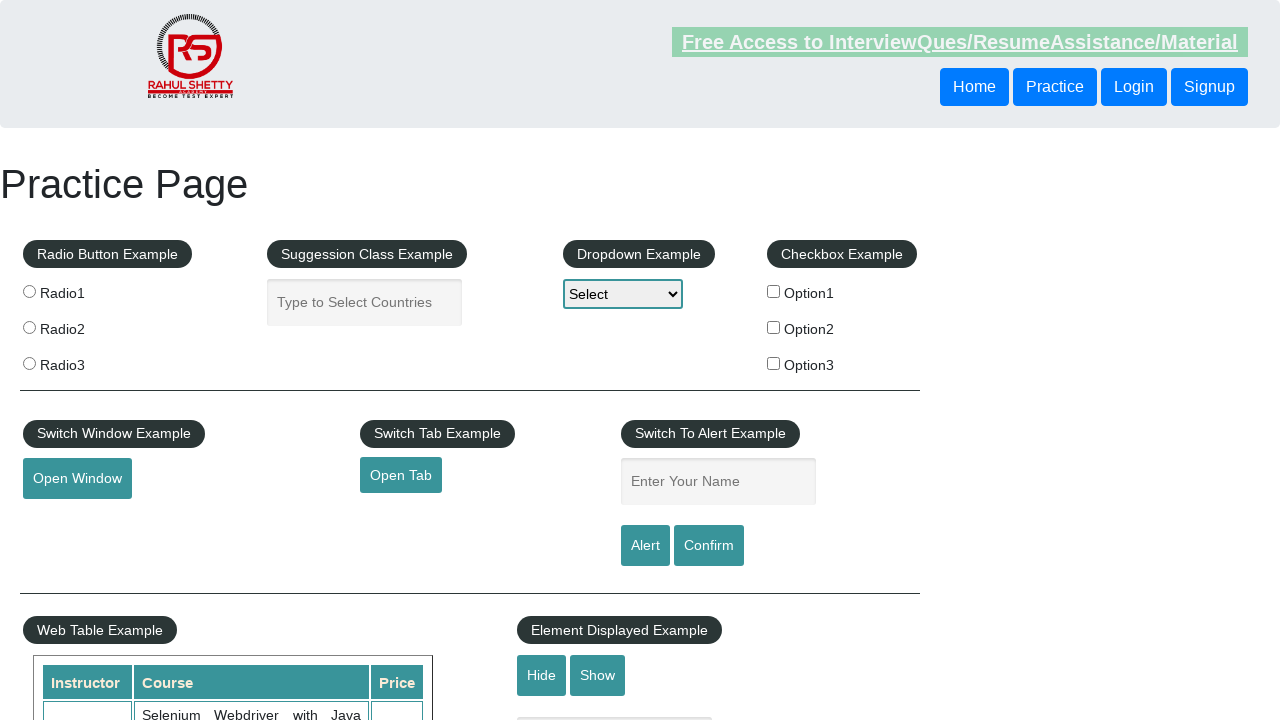

Retrieved text from sibling button using following-sibling XPath traversal
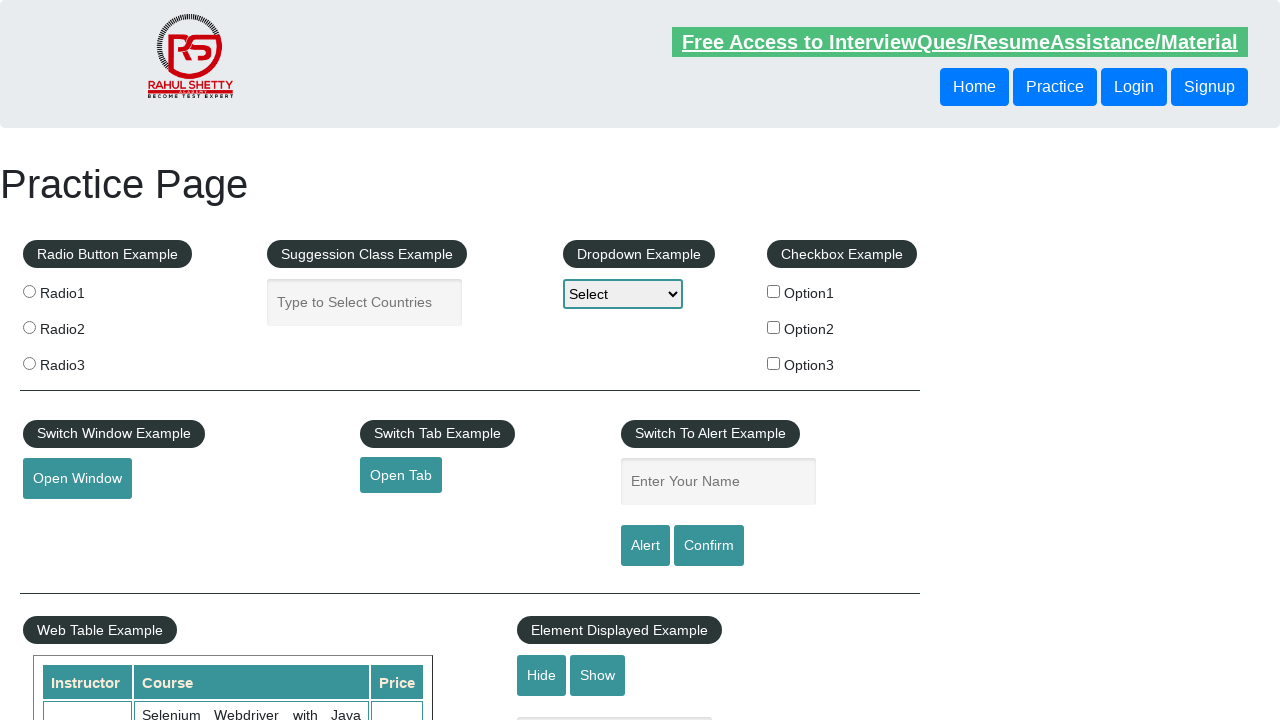

Retrieved text from button using parent XPath traversal
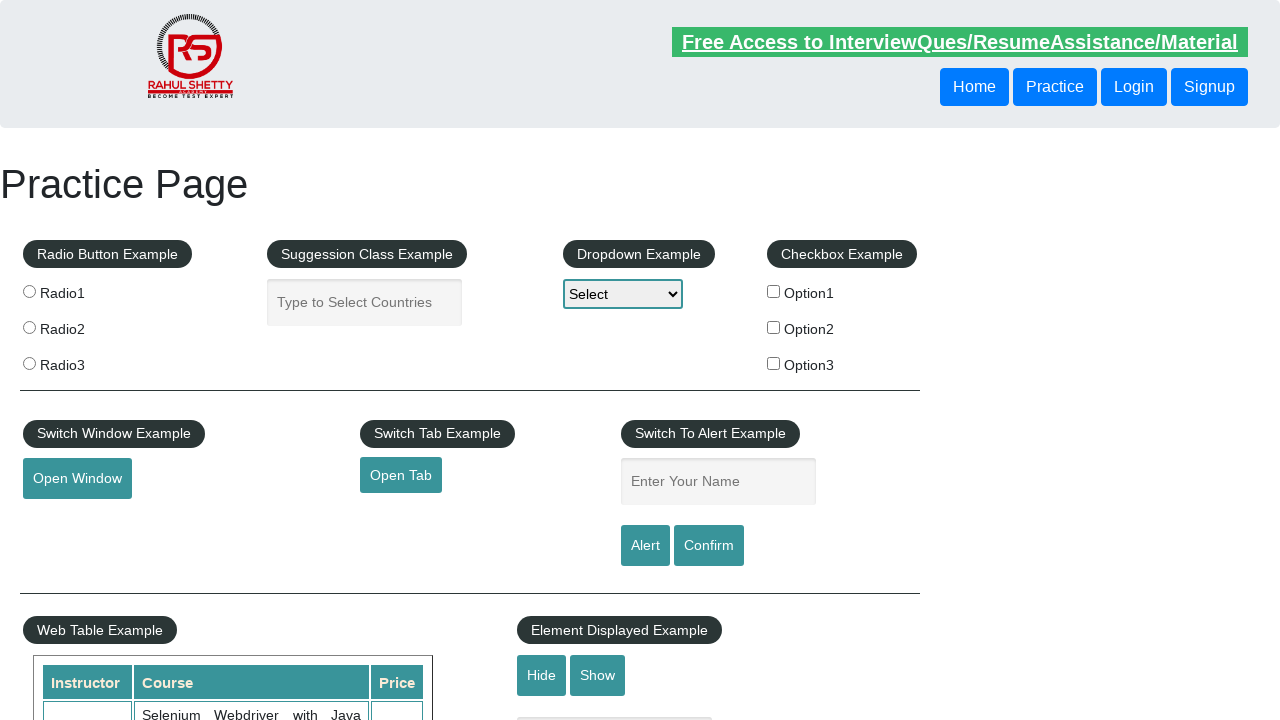

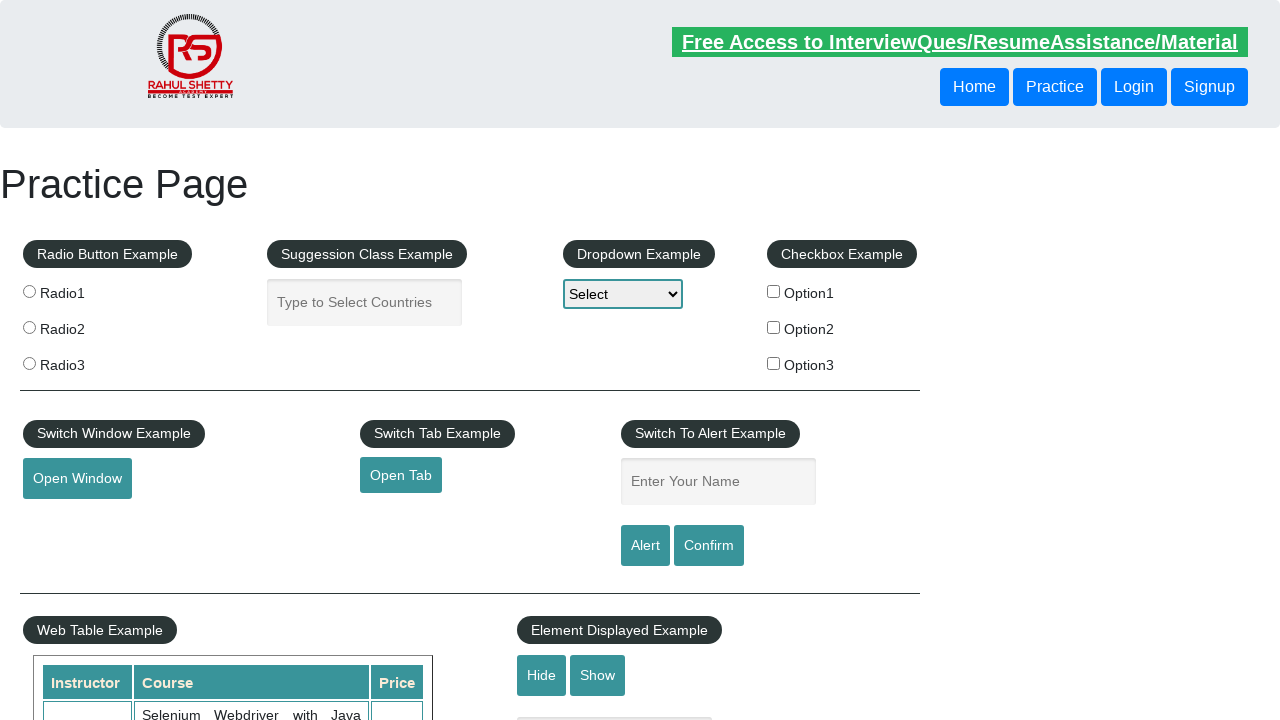